Tests that the original works page loads correctly by verifying the page identifier

Starting URL: https://www.gcores.com/works

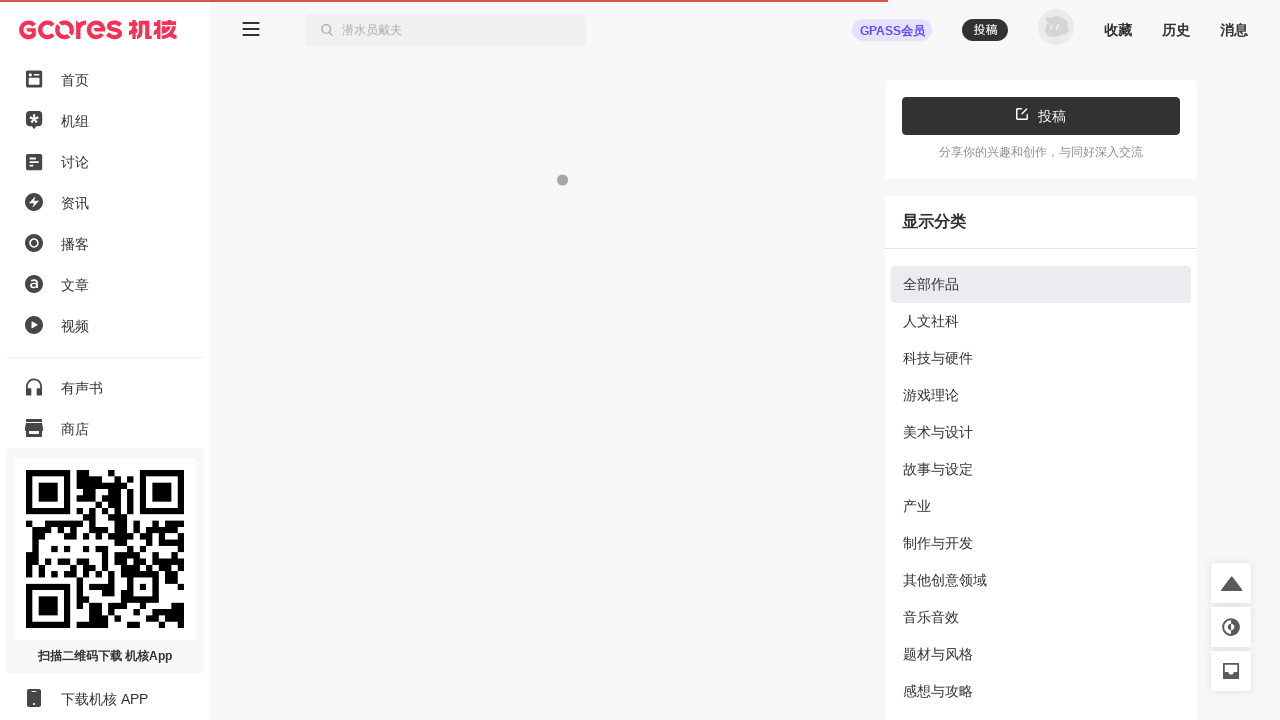

Main app container loaded
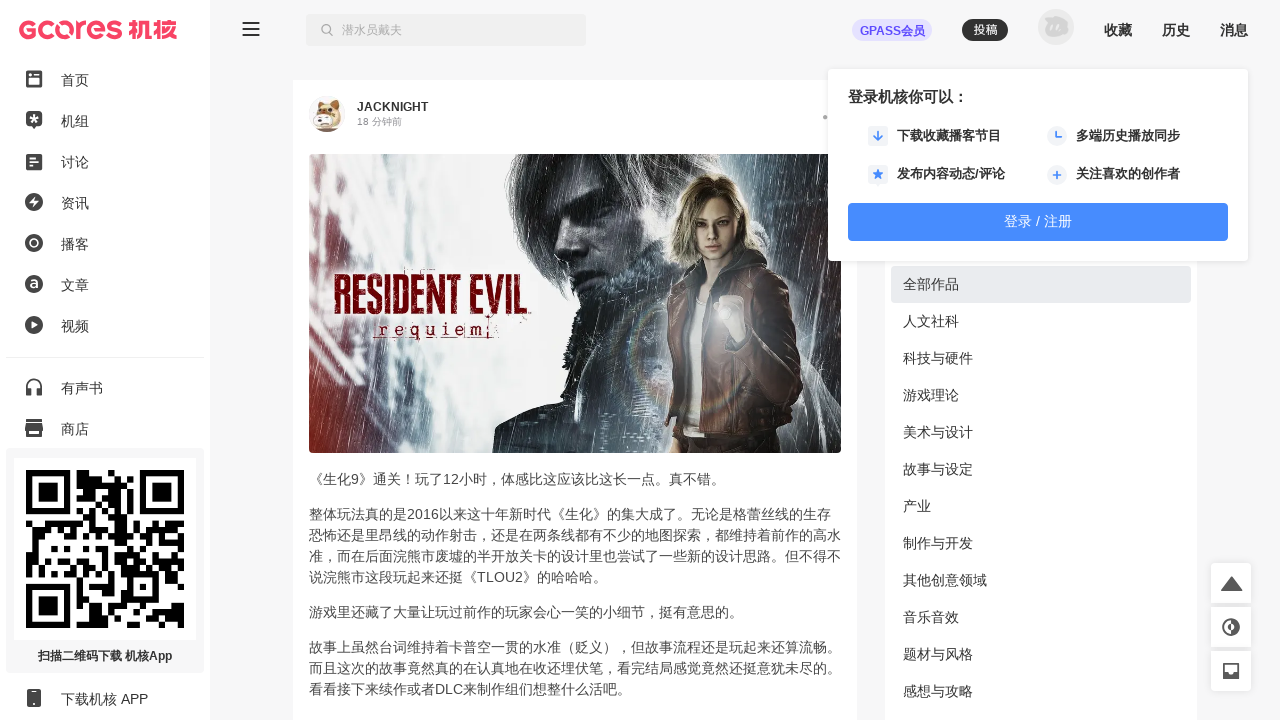

Located app_inner element
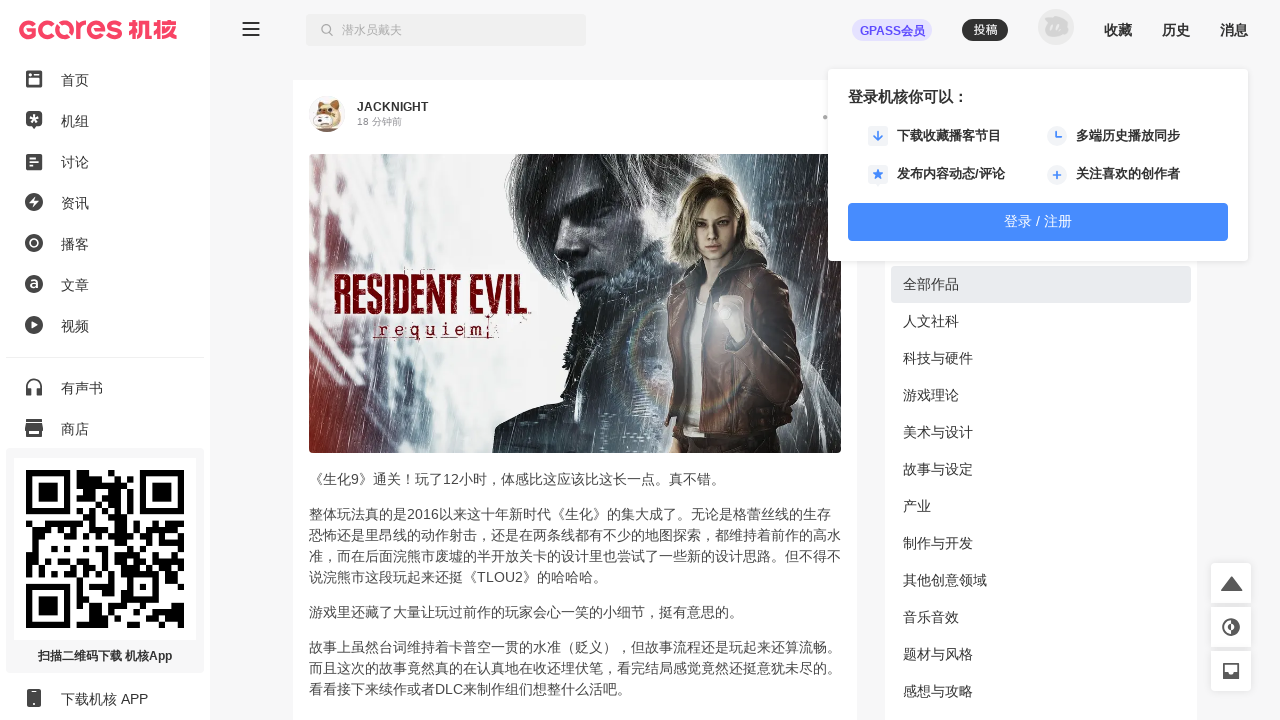

Verified page identifier is 'works'
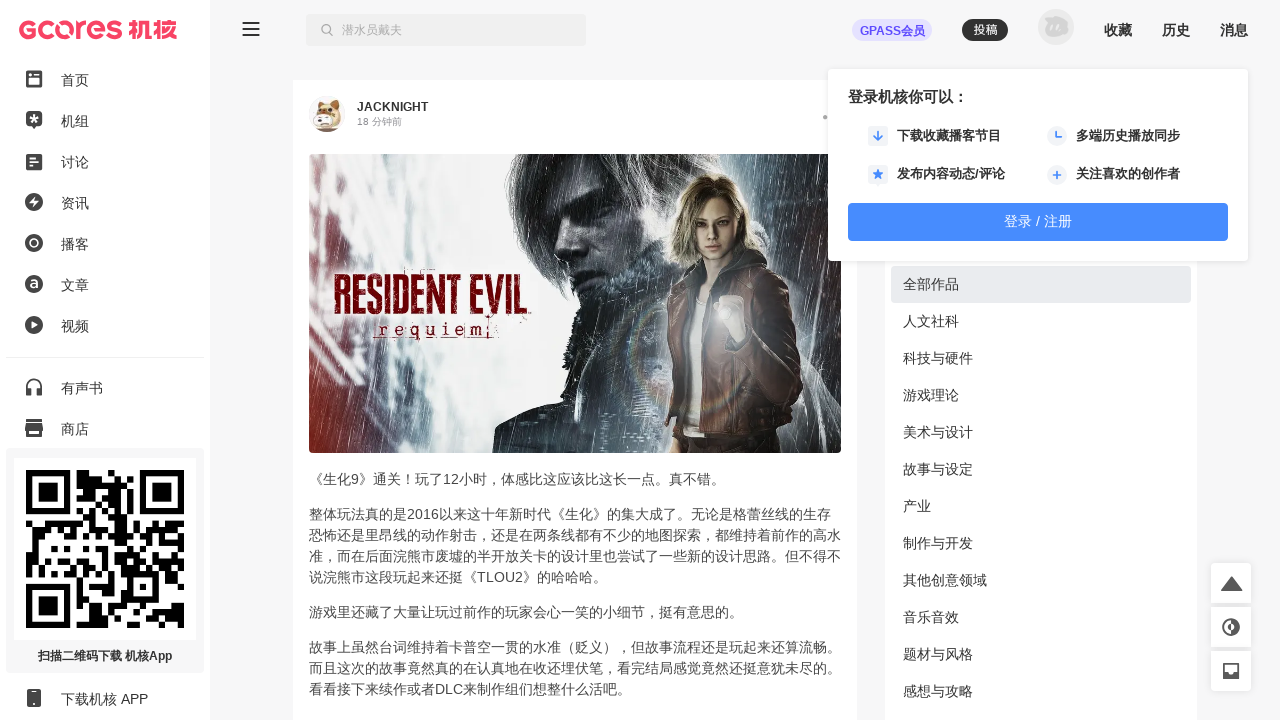

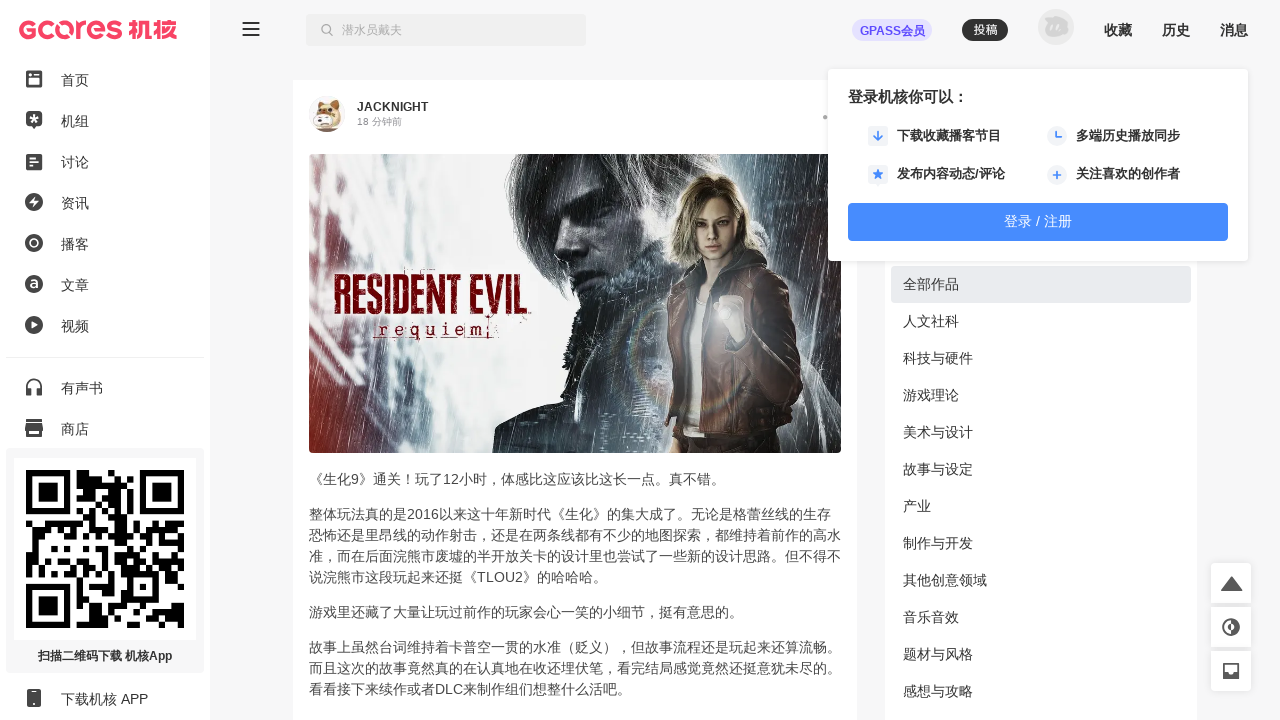